Navigates to the Lee County, VA agenda and minutes page and clicks on a link to view the May 28, 2024 recessed meeting minutes PDF.

Starting URL: http://www.leecova.org/AgendaandMinutes.htm

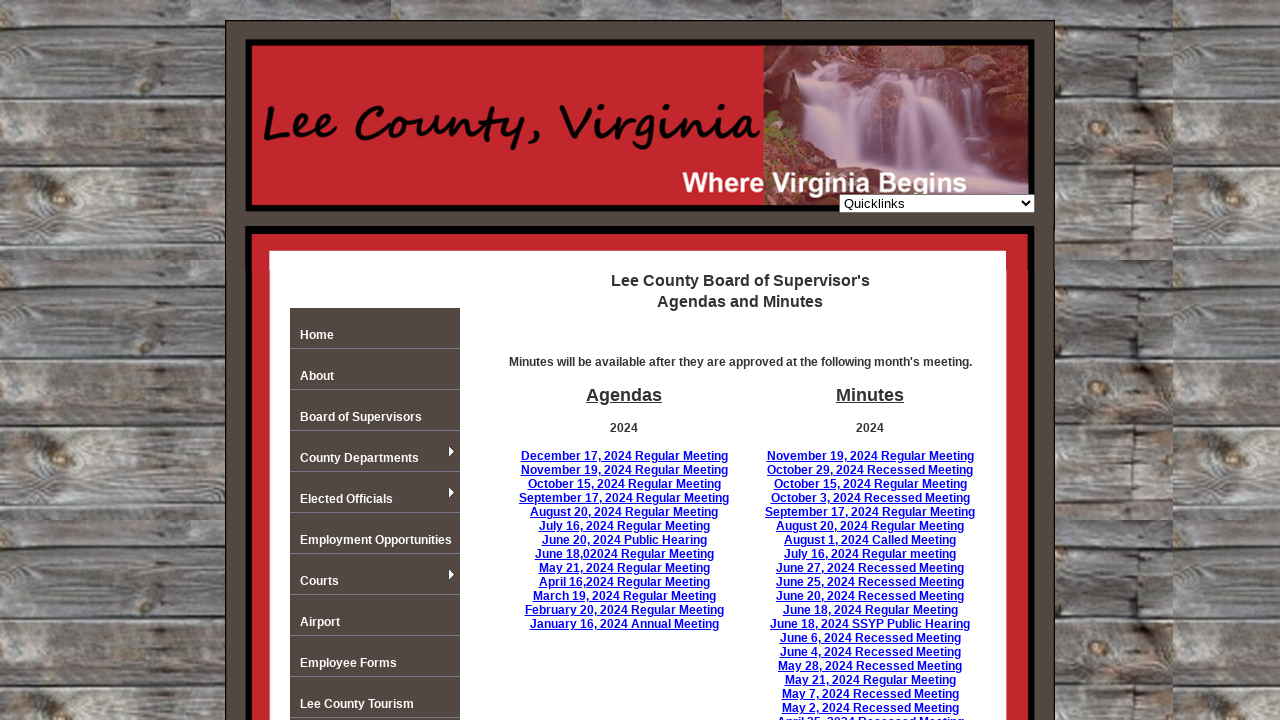

Clicked on the May 28, 2024 Recessed Meeting minutes PDF link at (870, 666) on [href="Minutes/2024/Minutes 5-28-24 Recessed Meeting.pdf"]
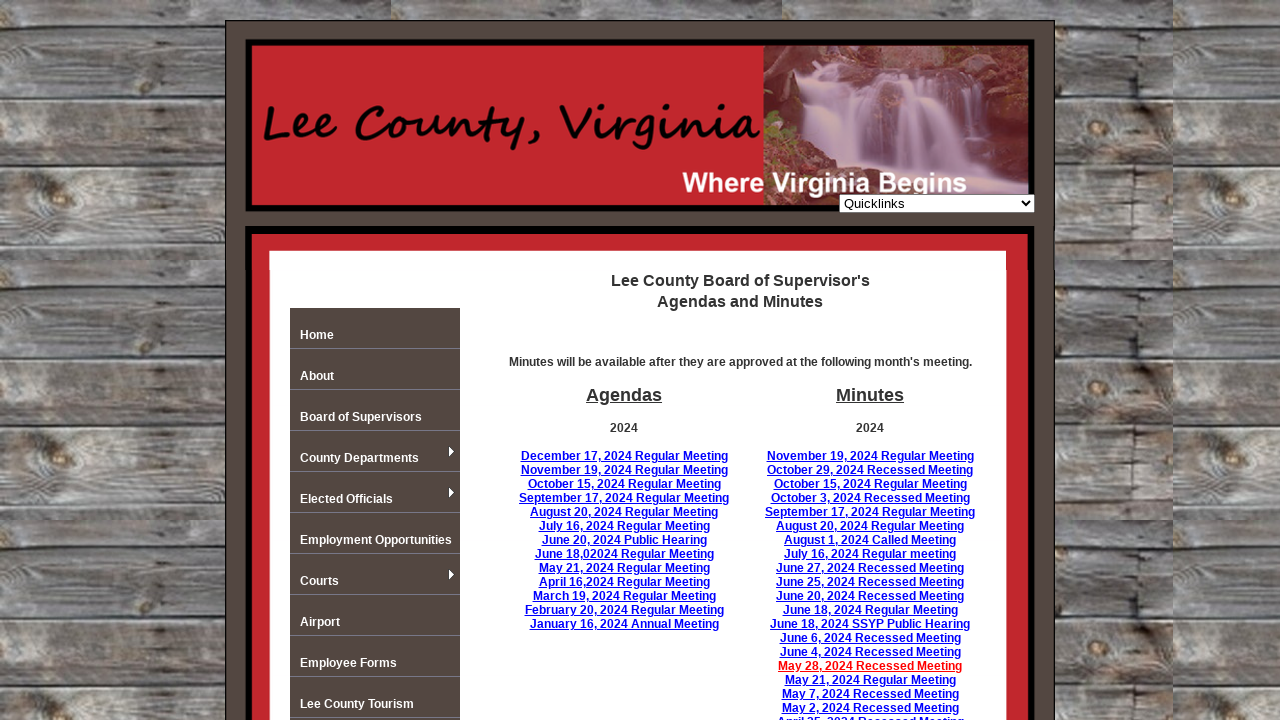

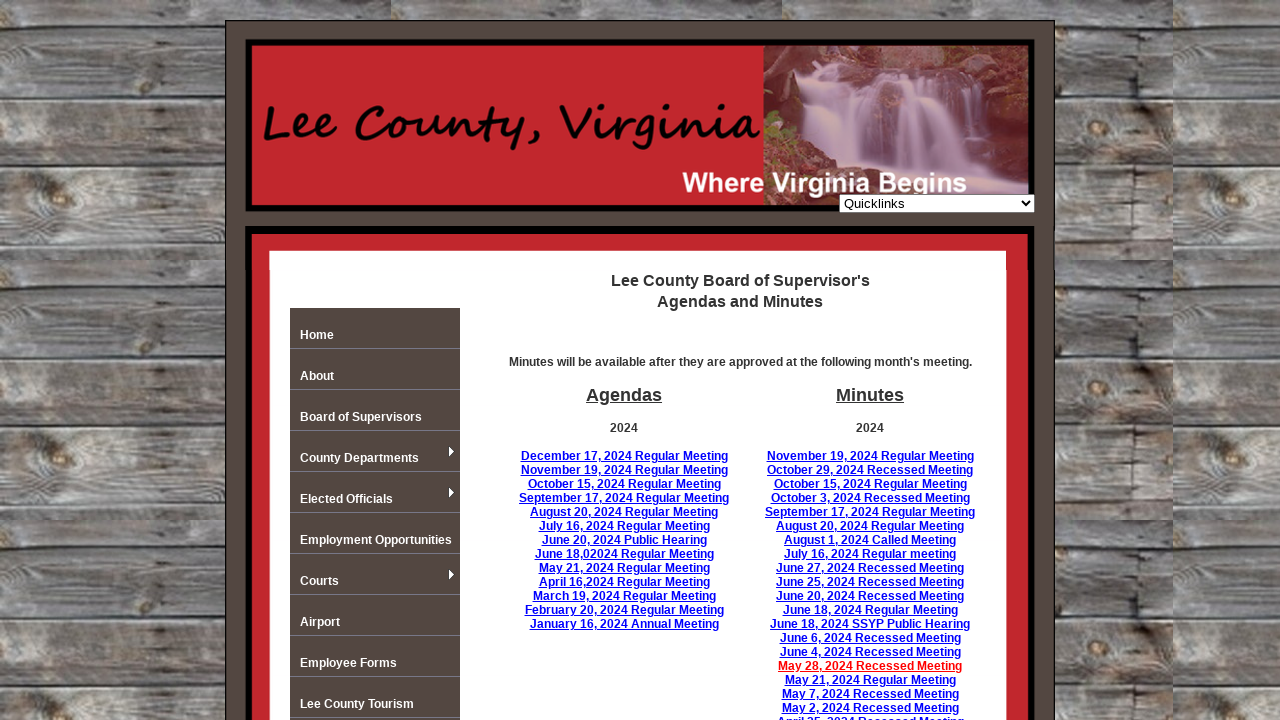